Verifies that the company logo is visible on the OrangeHRM login page

Starting URL: https://opensource-demo.orangehrmlive.com/web/index.php/auth/login

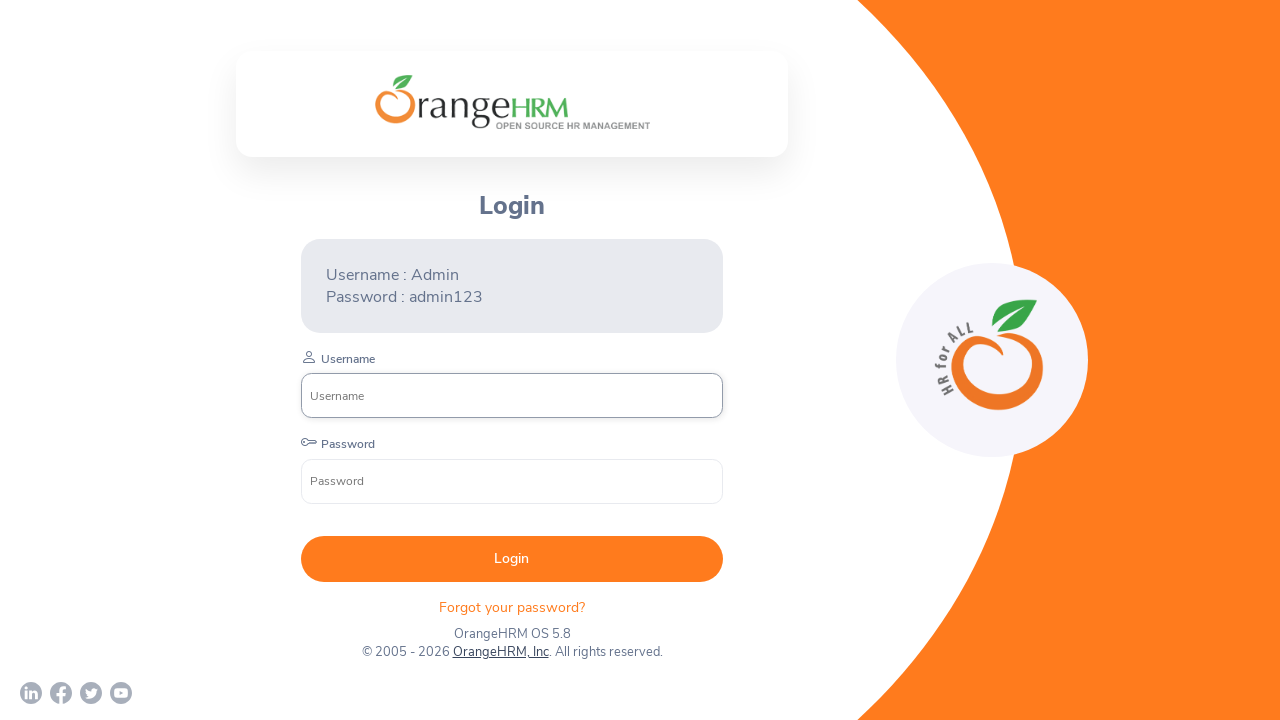

Navigated to OrangeHRM login page
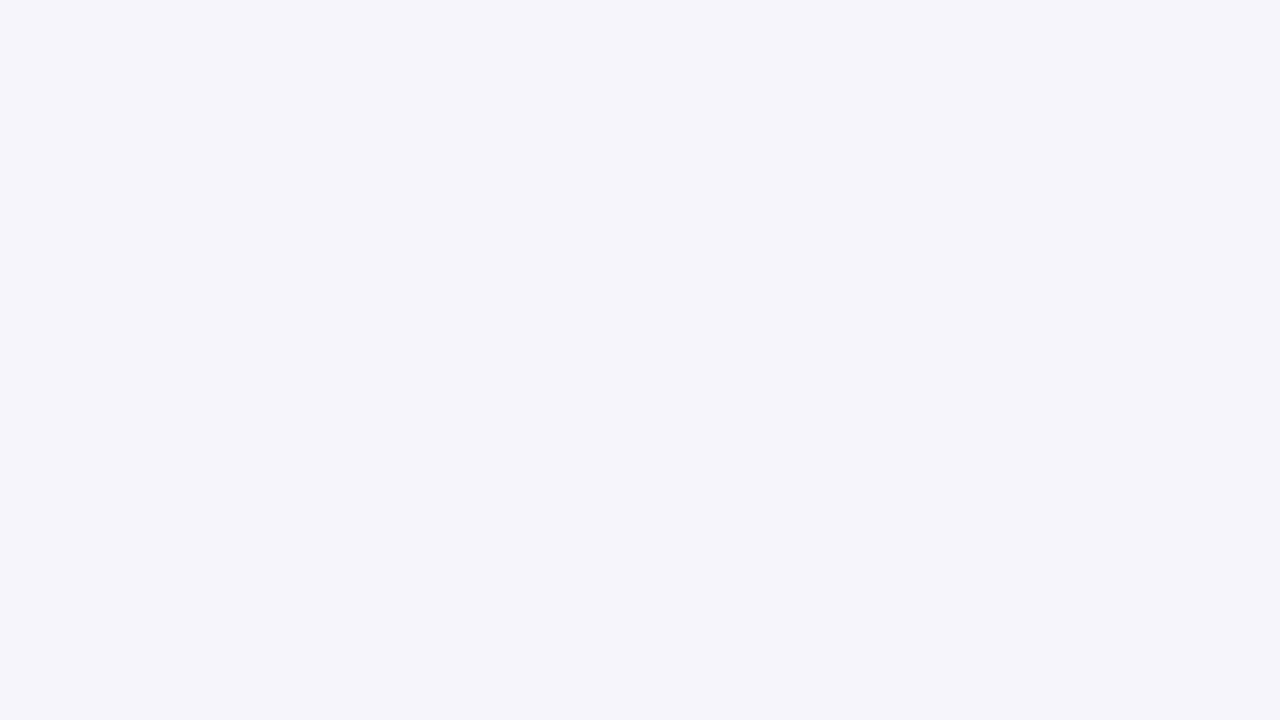

Company logo is visible on the login page
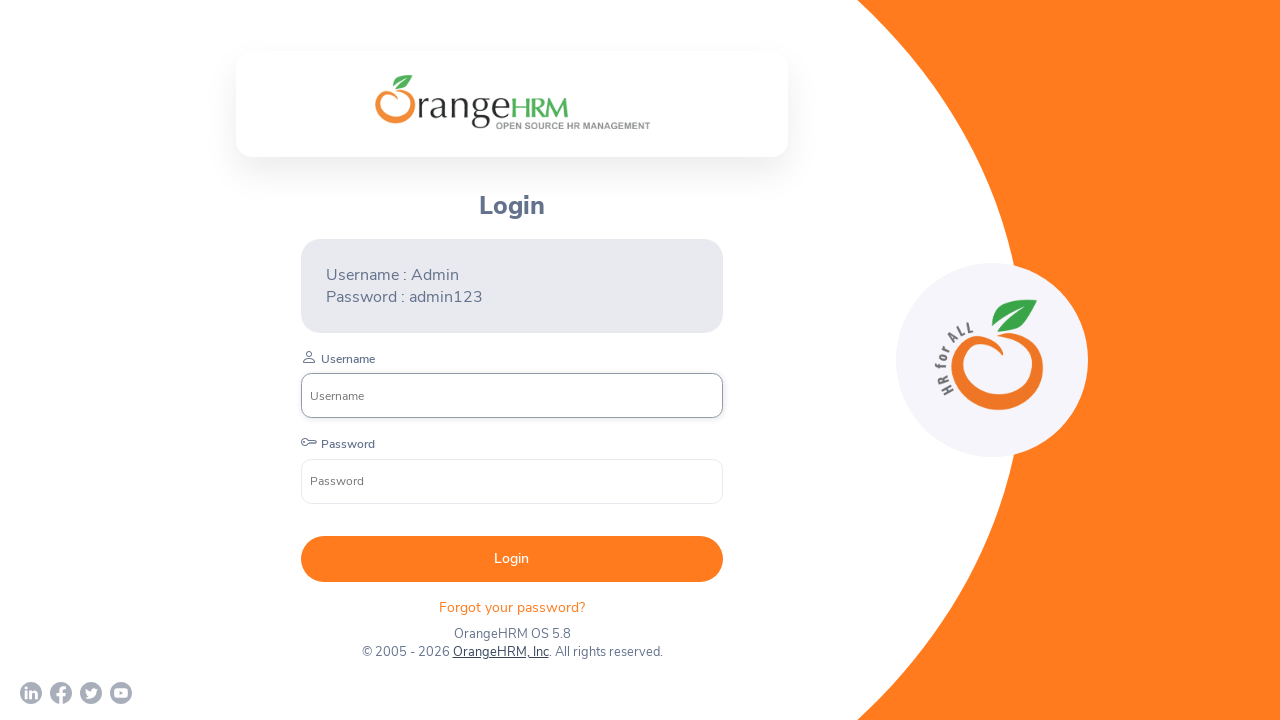

Verified that the company logo is visible
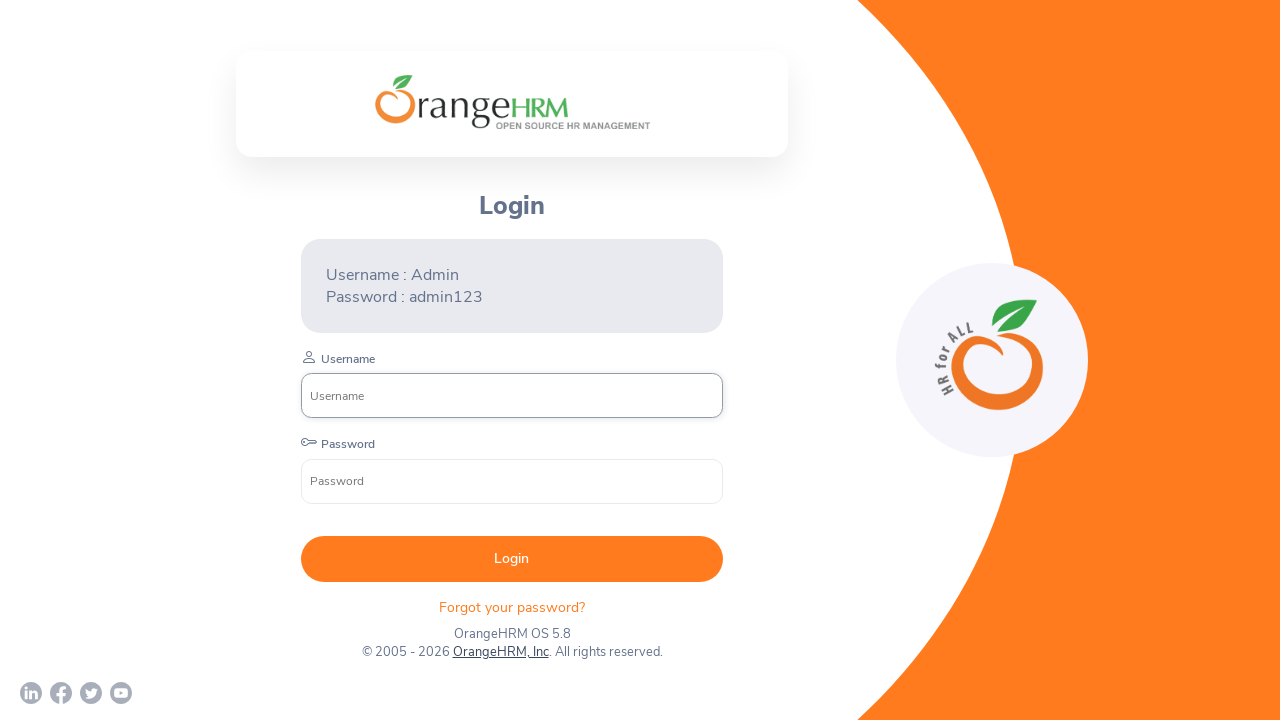

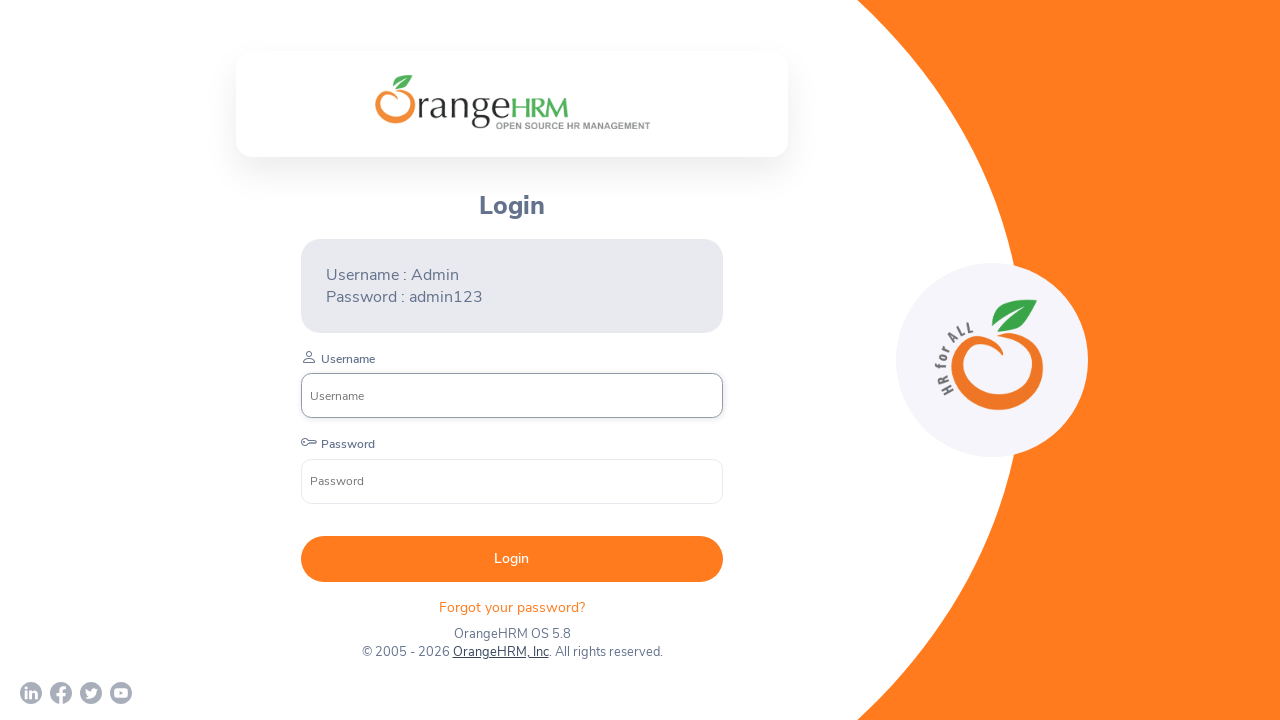